Tests descending order sorting on a data table with attributes (table2) by clicking the dues column header twice and verifying the column is sorted in descending order.

Starting URL: http://the-internet.herokuapp.com/tables

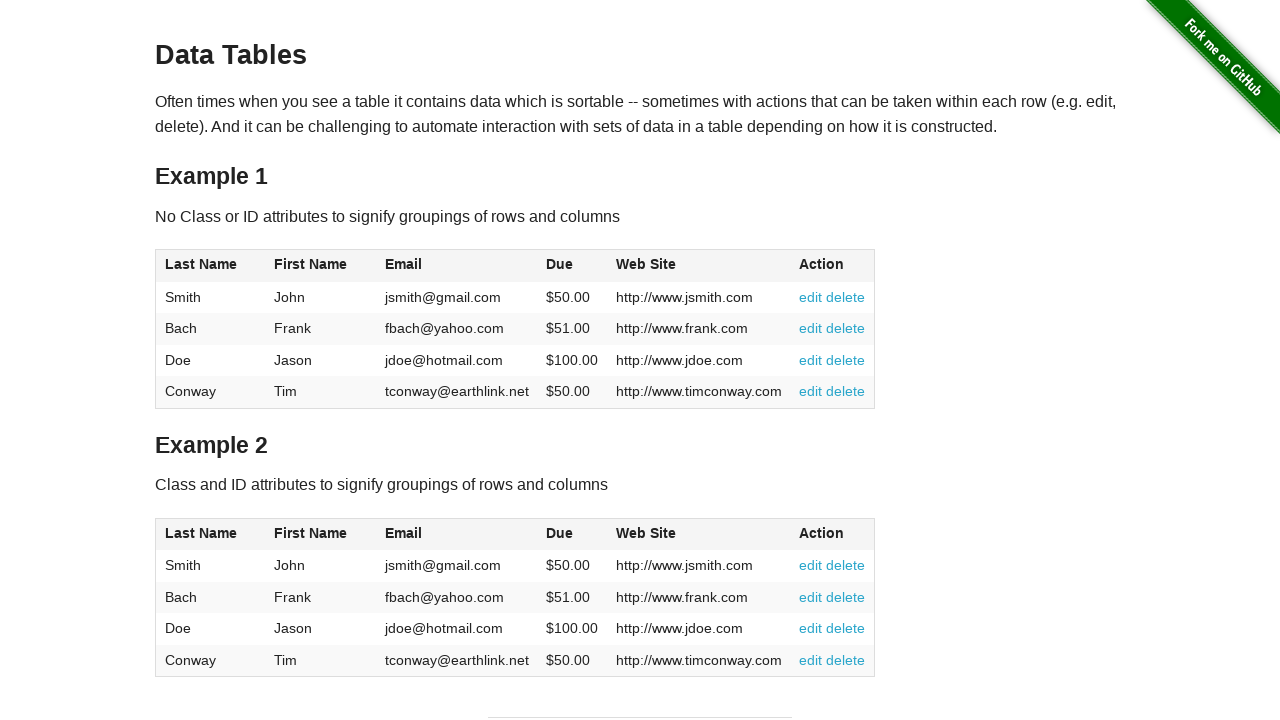

Clicked dues column header in table2 to sort ascending at (560, 533) on #table2 thead .dues
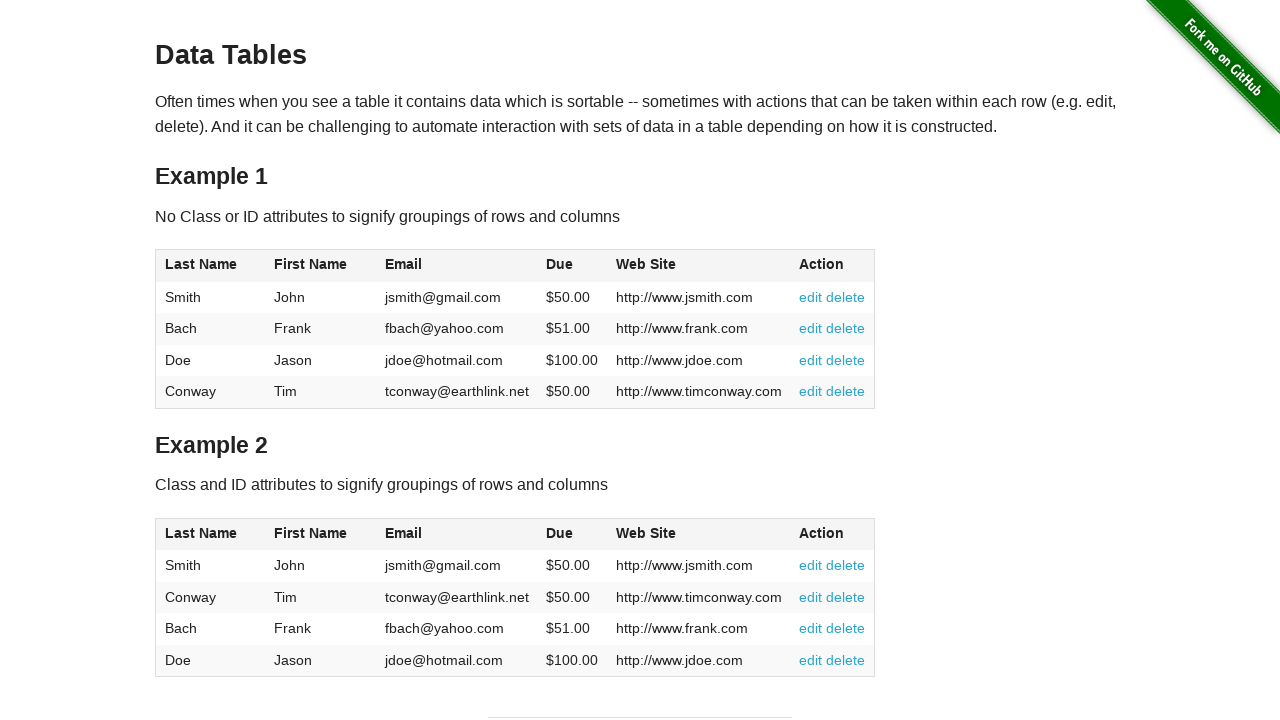

Clicked dues column header in table2 again to sort descending at (560, 533) on #table2 thead .dues
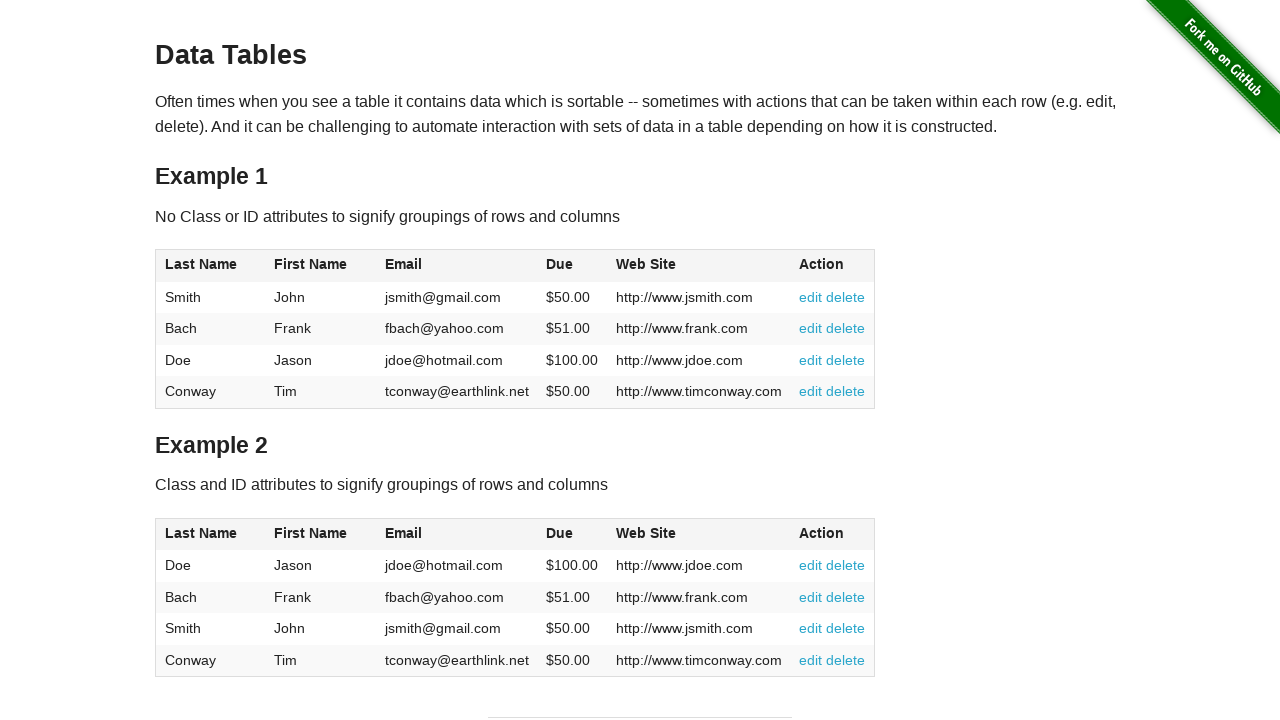

Verified table2 dues column is sorted in descending order
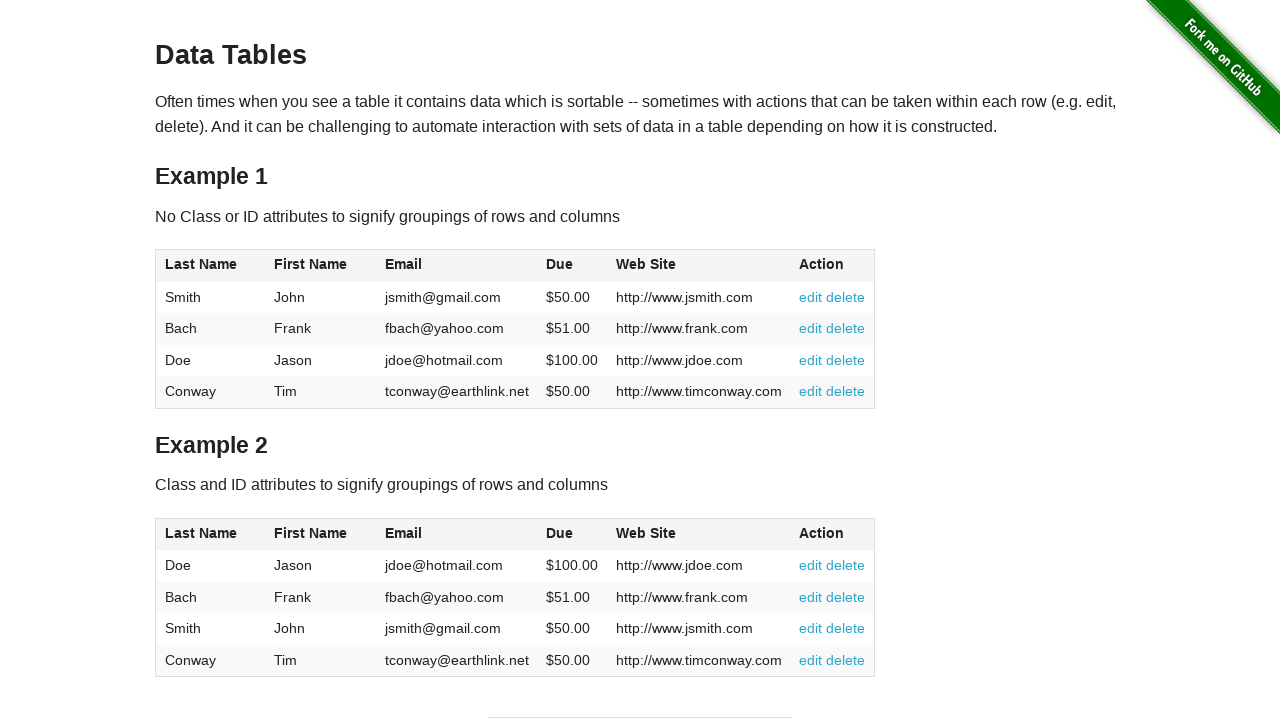

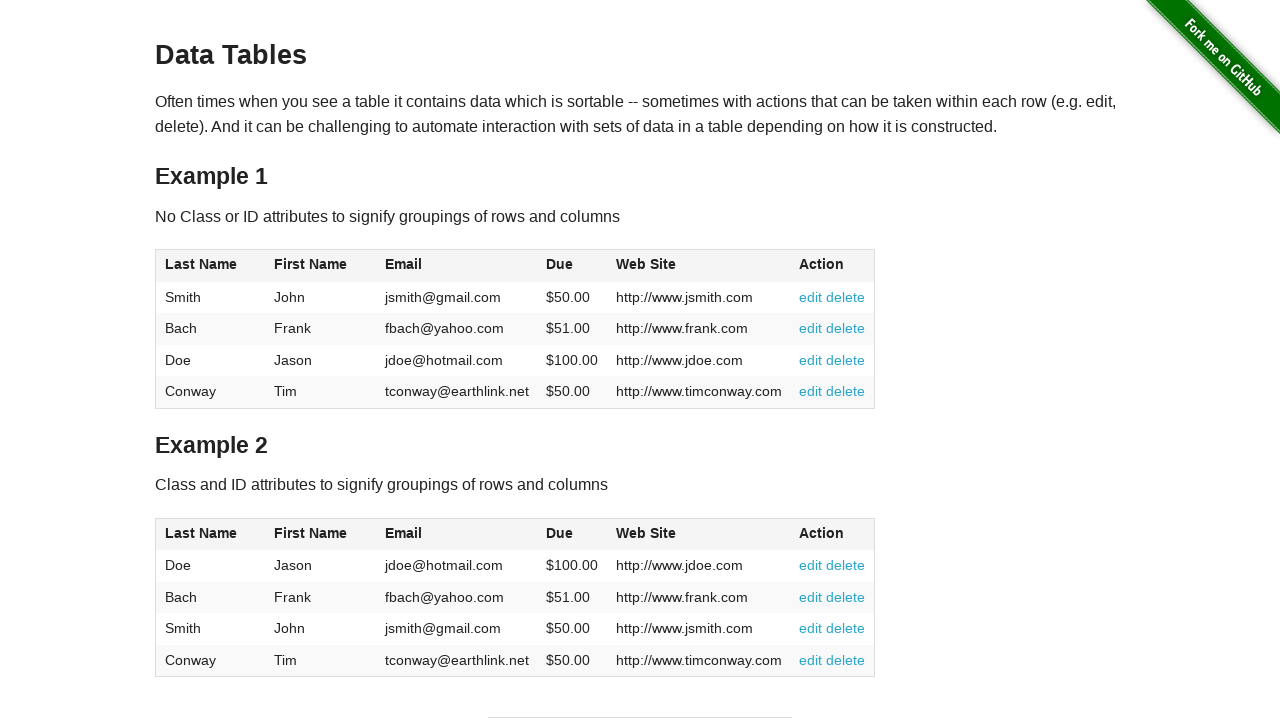